Tests JavaScript alert handling by interacting with different types of alerts - simple alert, confirmation dialog, and prompt dialog

Starting URL: https://the-internet.herokuapp.com/javascript_alerts

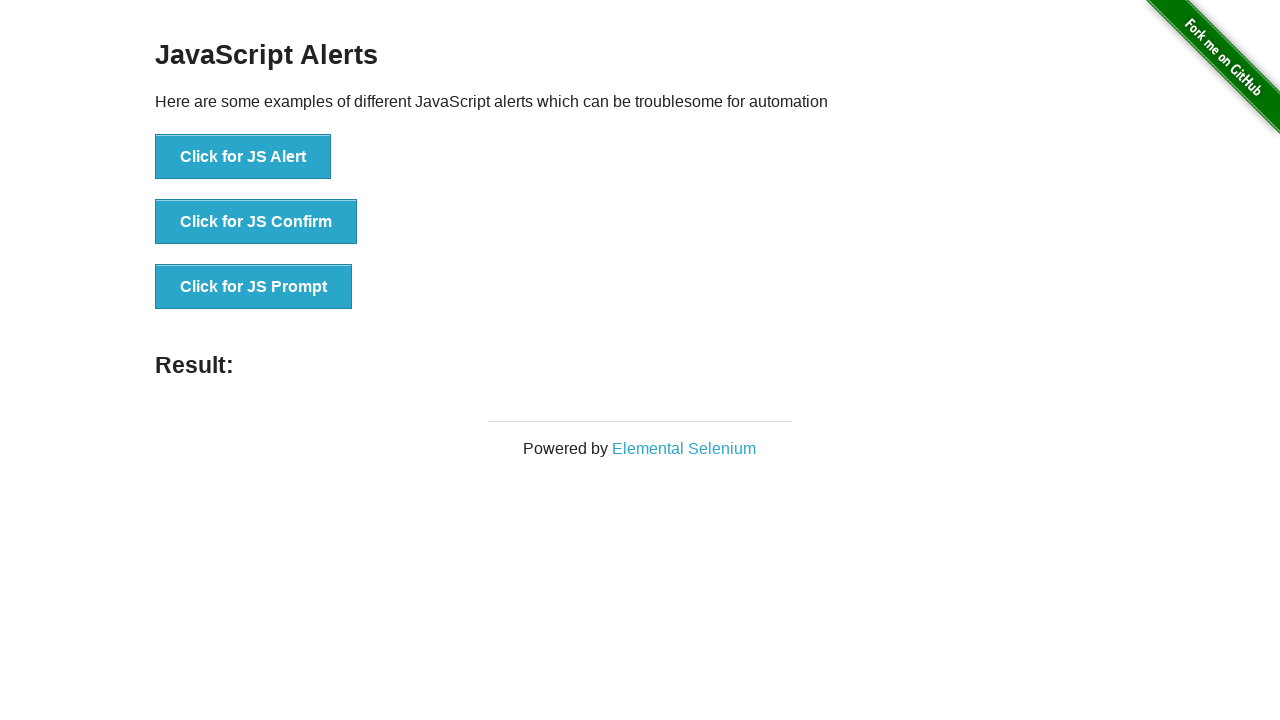

Clicked button to trigger simple JS alert at (243, 157) on xpath=//button[text()='Click for JS Alert']
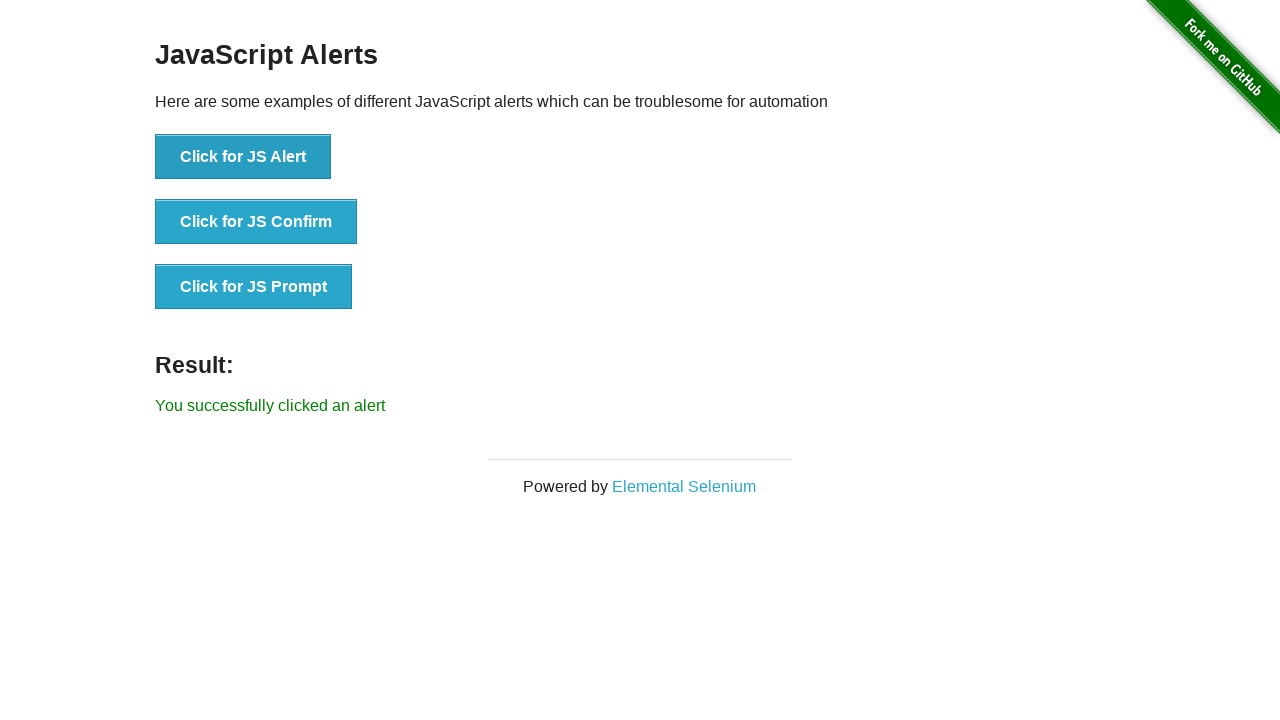

Set up dialog handler to accept simple alert
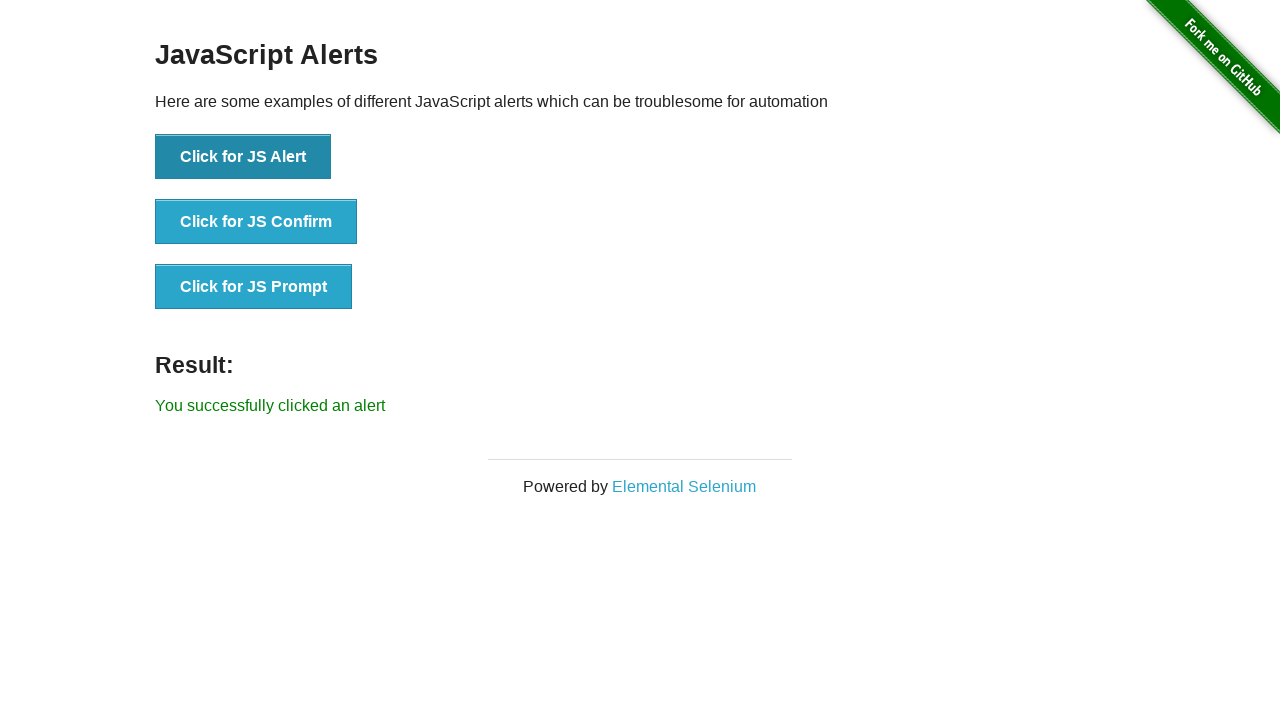

Clicked button to trigger JS confirmation dialog at (256, 222) on xpath=//button[text()='Click for JS Confirm']
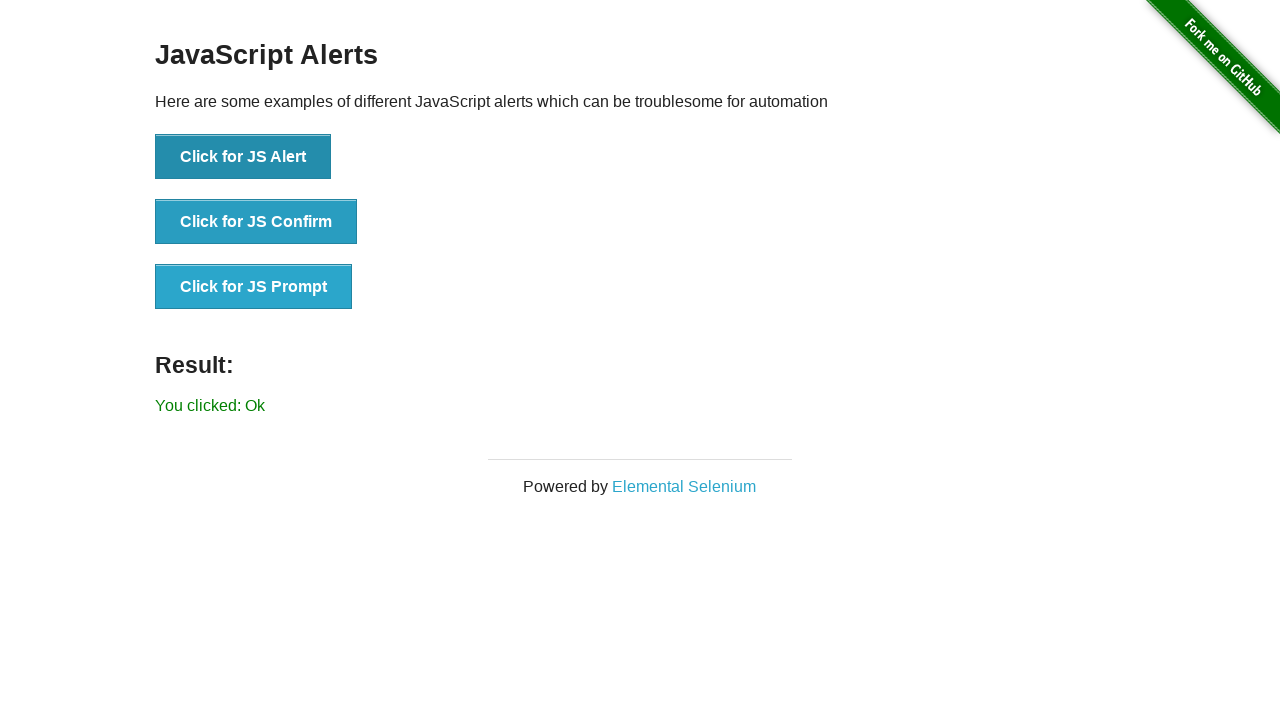

Set up dialog handler to accept confirmation dialog
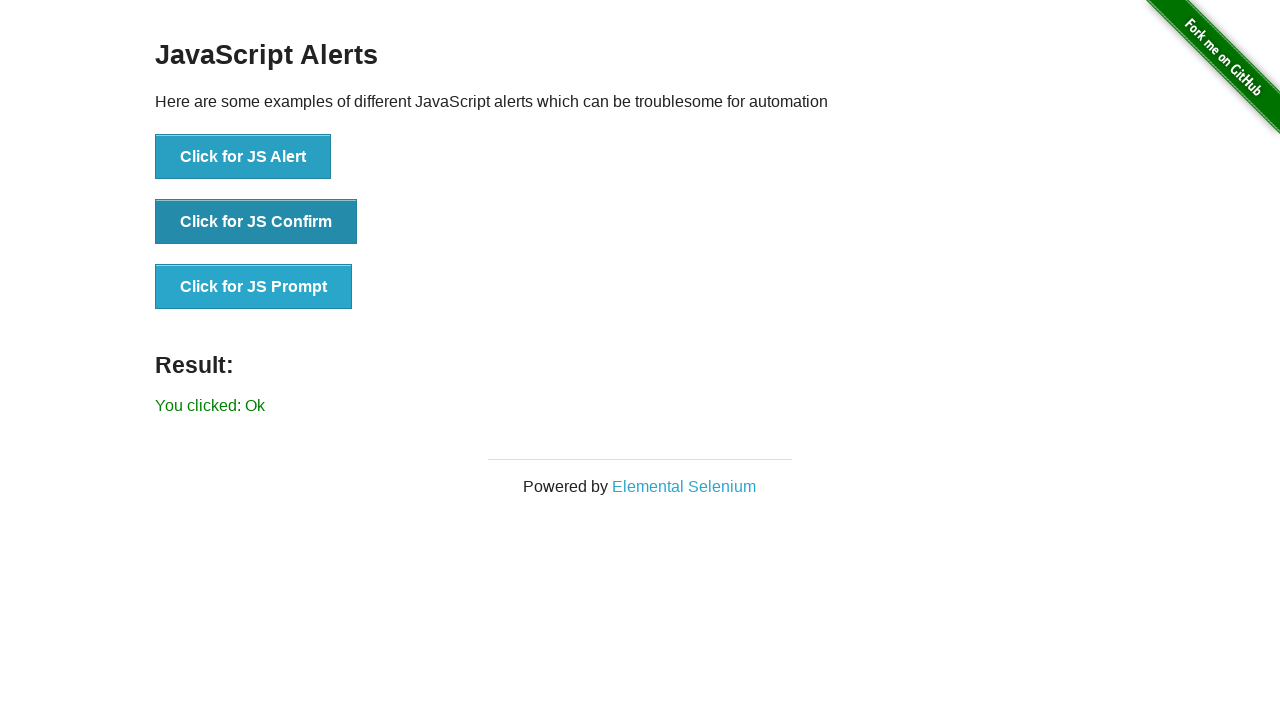

Set up dialog handler to accept prompt dialog with text 'Sindhu'
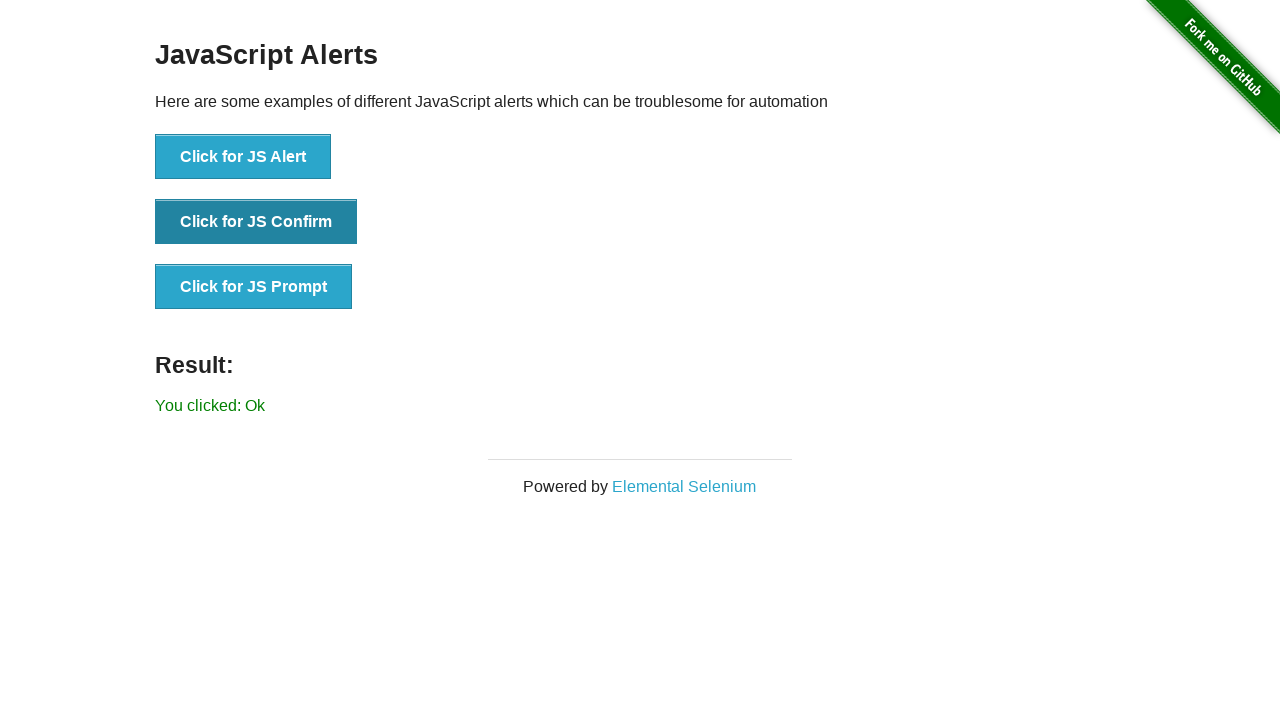

Clicked button to trigger JS prompt dialog at (254, 287) on xpath=//button[text()='Click for JS Prompt']
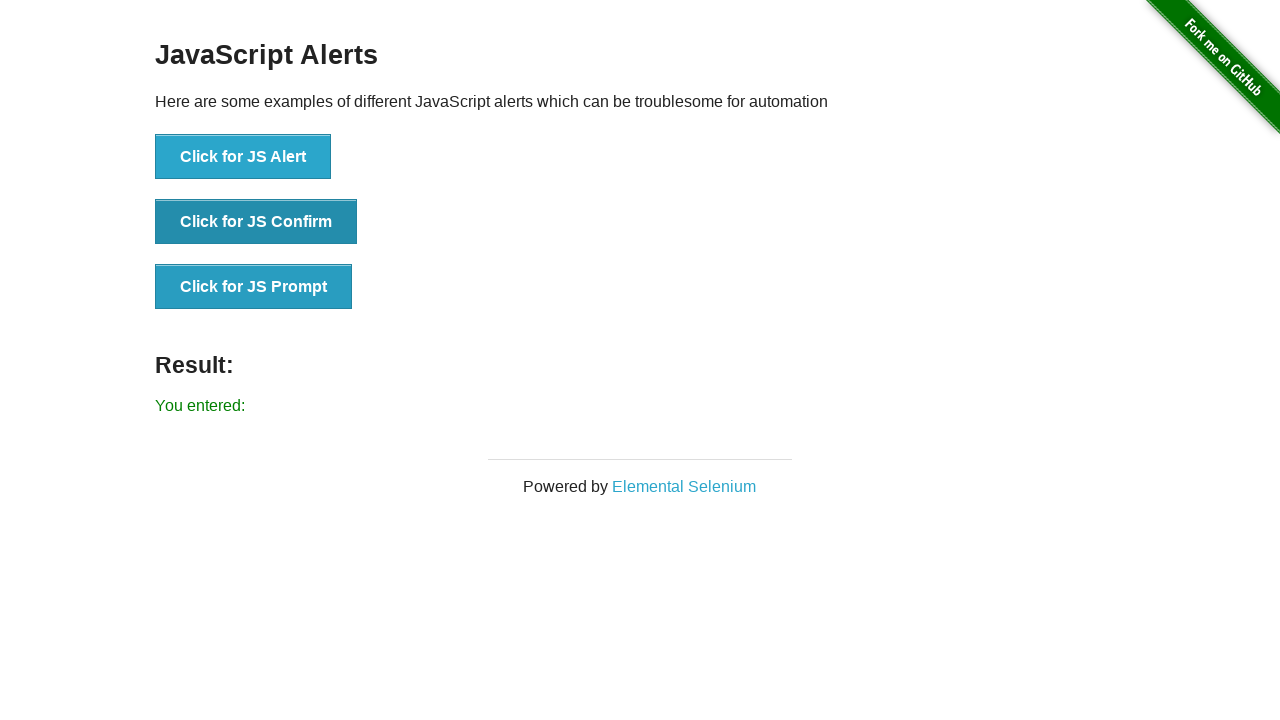

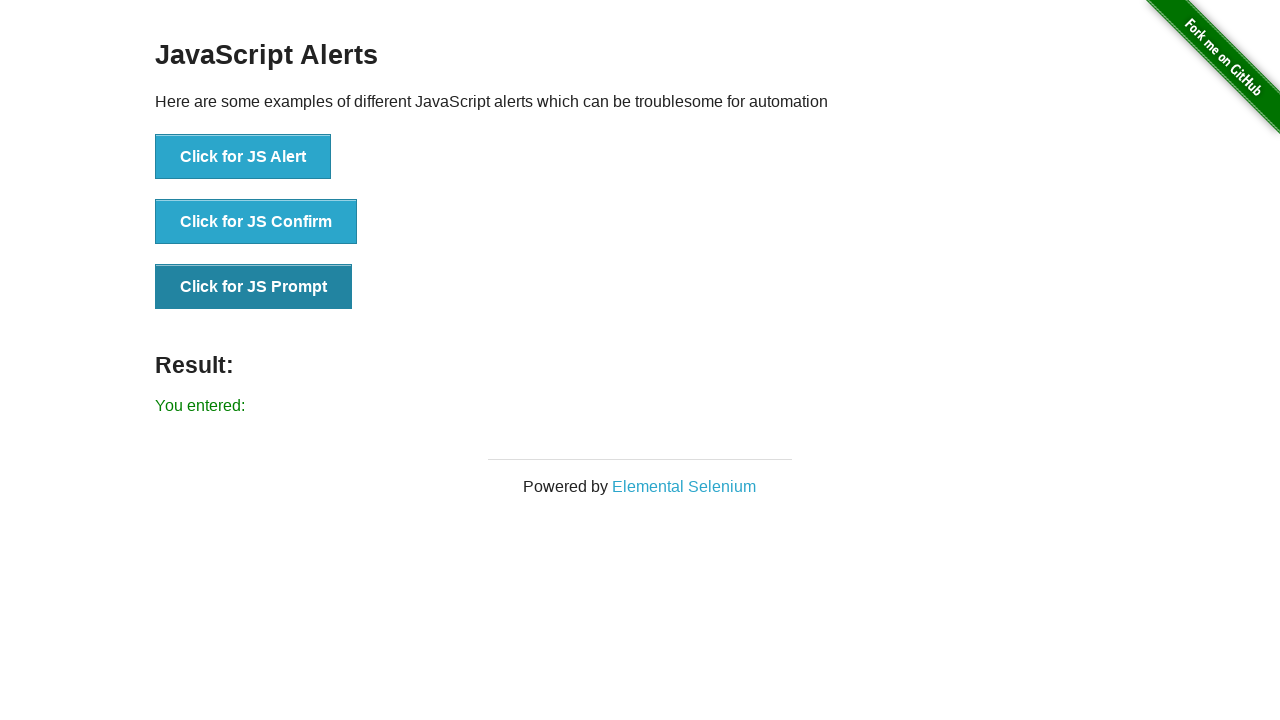